Tests the NSW motor vehicle stamp duty calculator by navigating to the service page, clicking the Check Online button, filling in vehicle details (passenger vehicle type and purchase price), submitting the form, and verifying the calculation results are displayed.

Starting URL: https://www.service.nsw.gov.au/transaction/check-motor-vehicle-stamp-duty

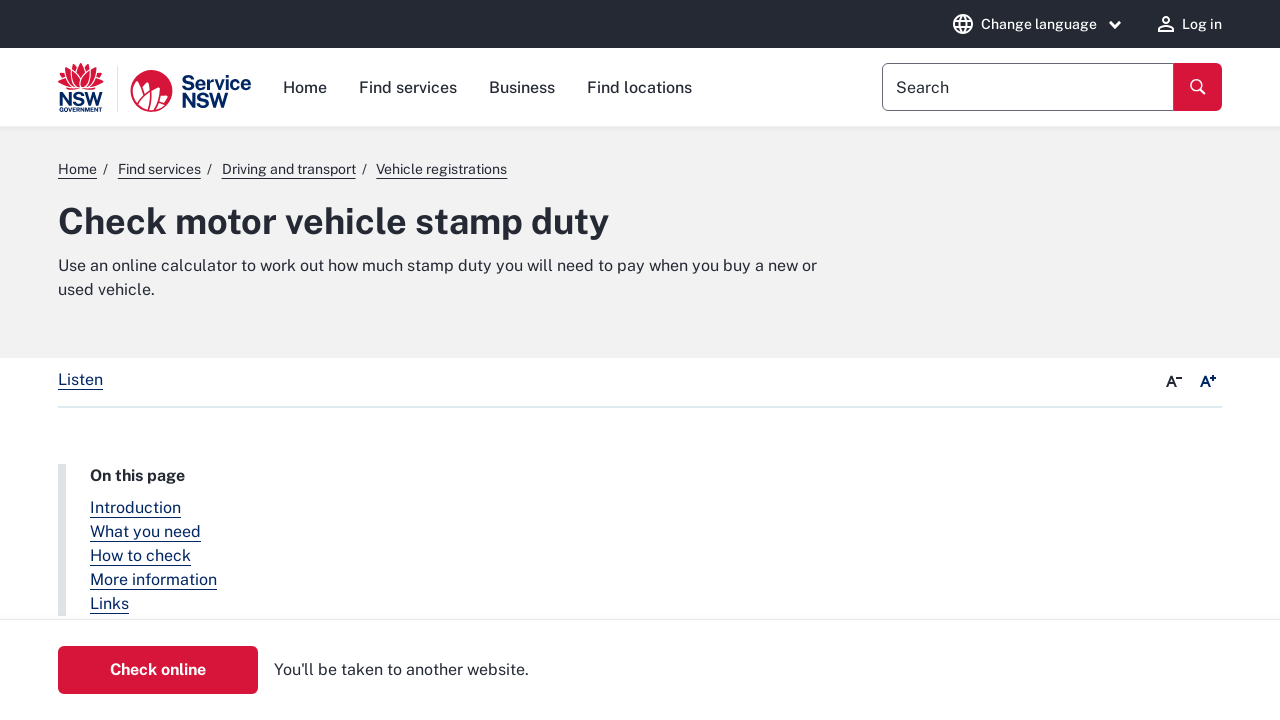

Page header loaded on NSW stamp duty calculator service page
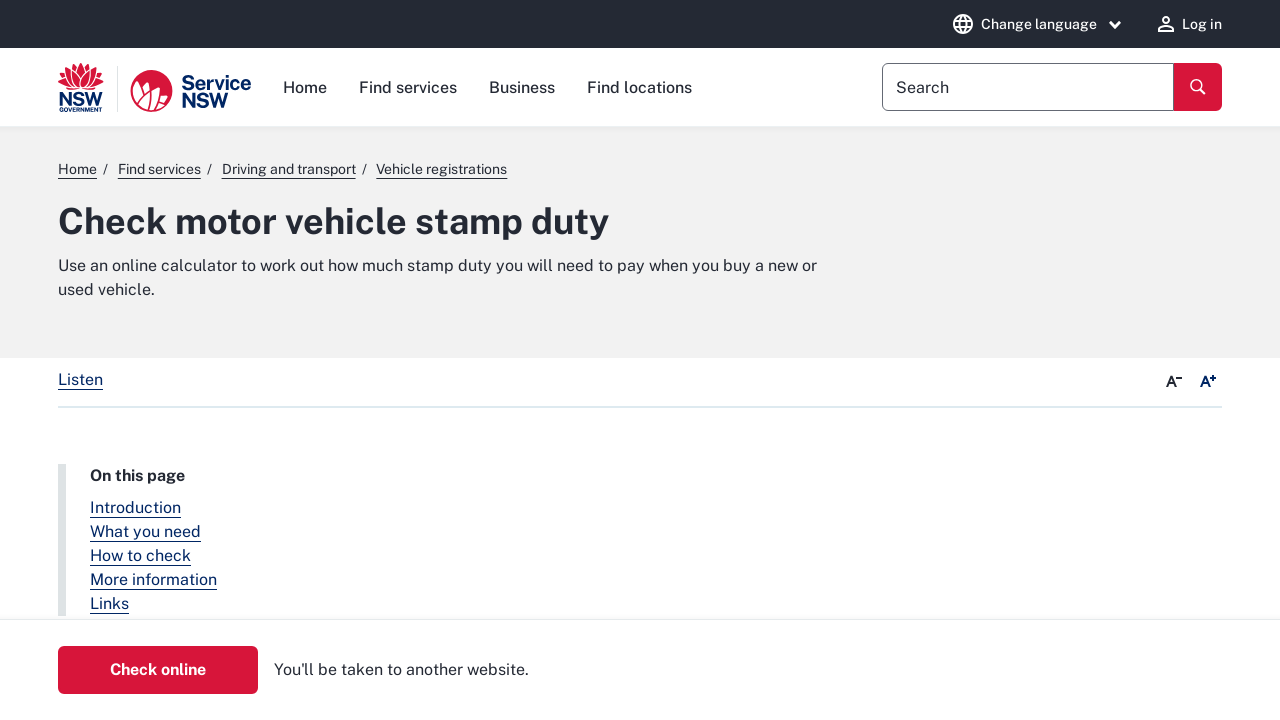

Clicked 'Check online' button to access motor vehicle stamp duty calculator at (158, 670) on xpath=//a[contains(text(), 'Check online')]
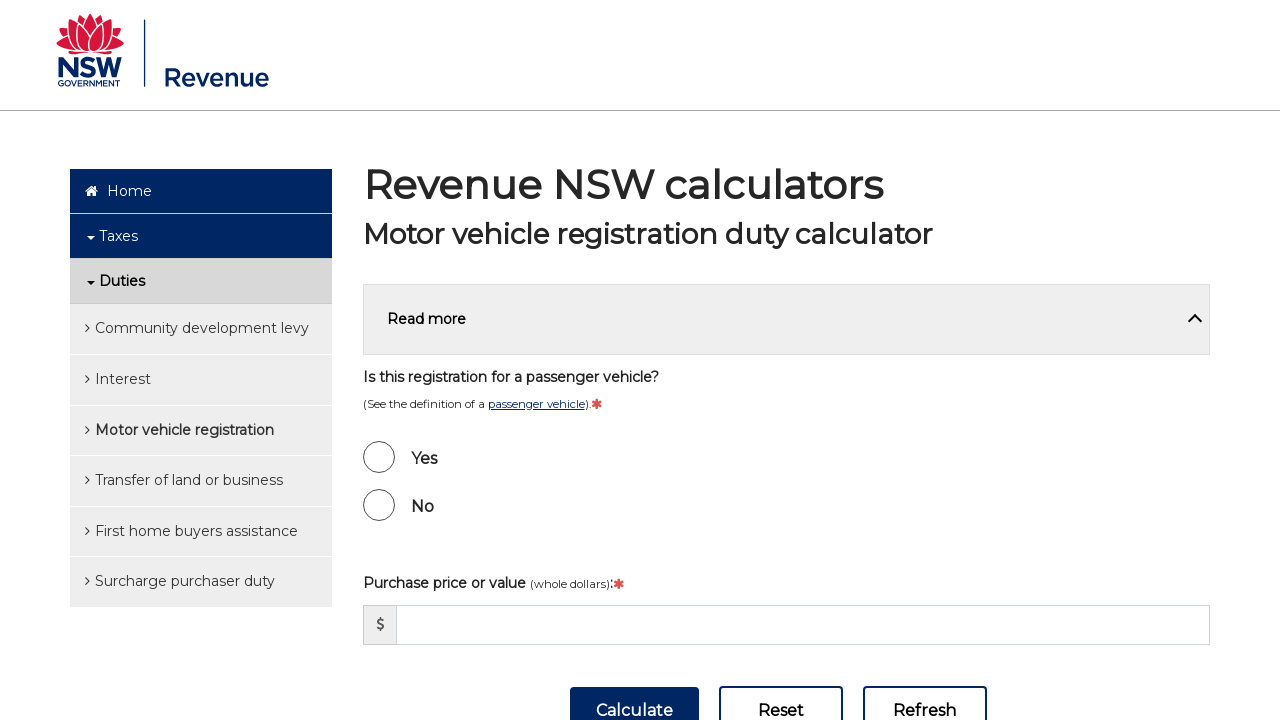

Calculator page loaded with heading
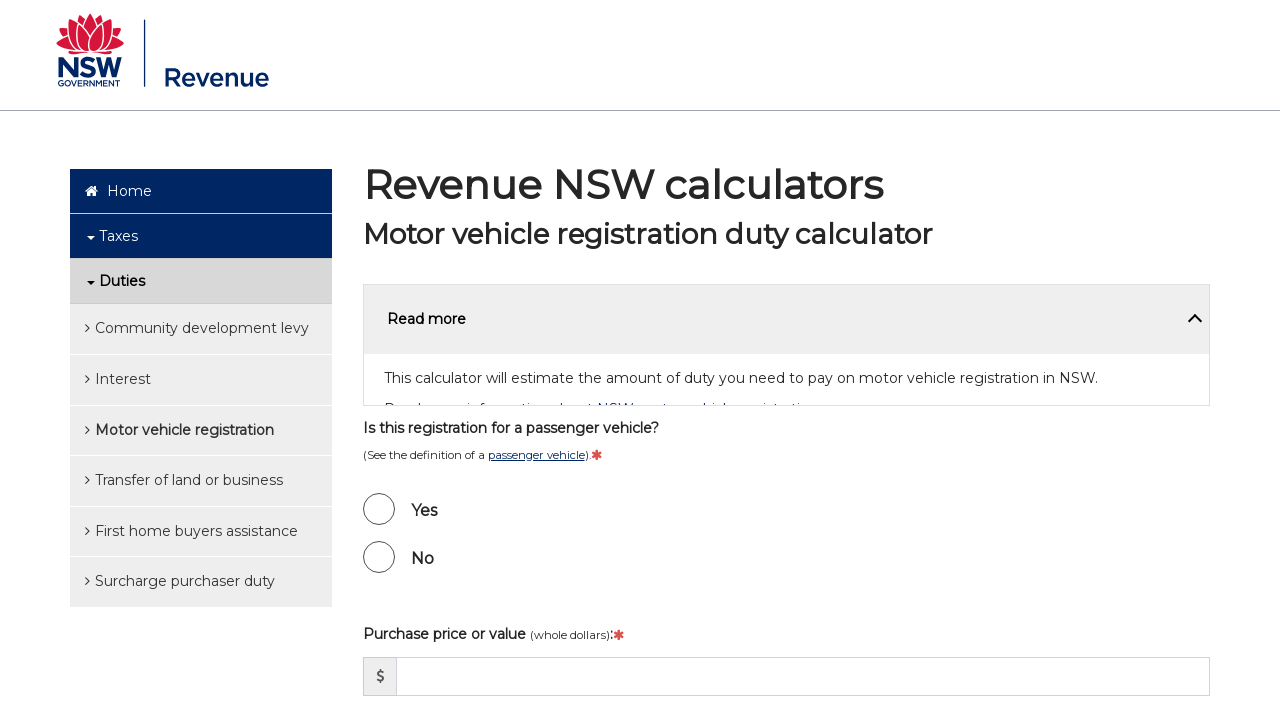

Selected 'Yes' for passenger vehicle type at (786, 361) on label[for='passenger_Y']
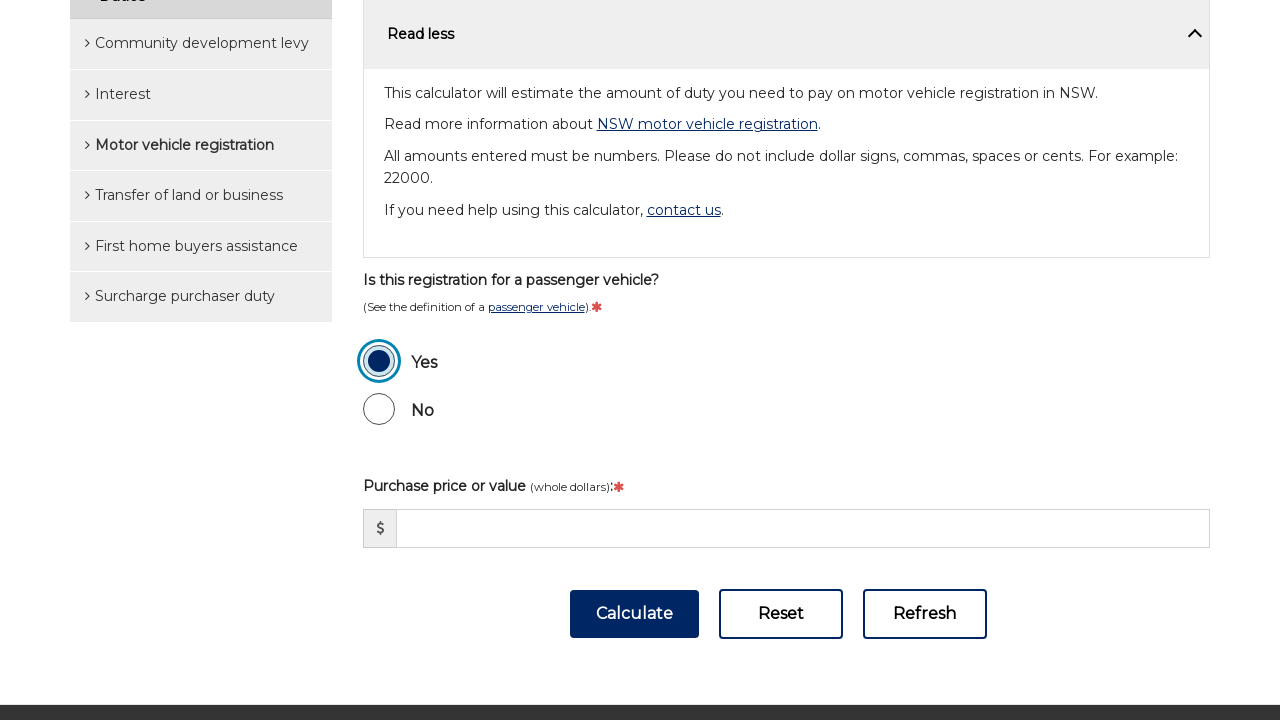

Entered purchase price of $25,000 on #purchasePrice
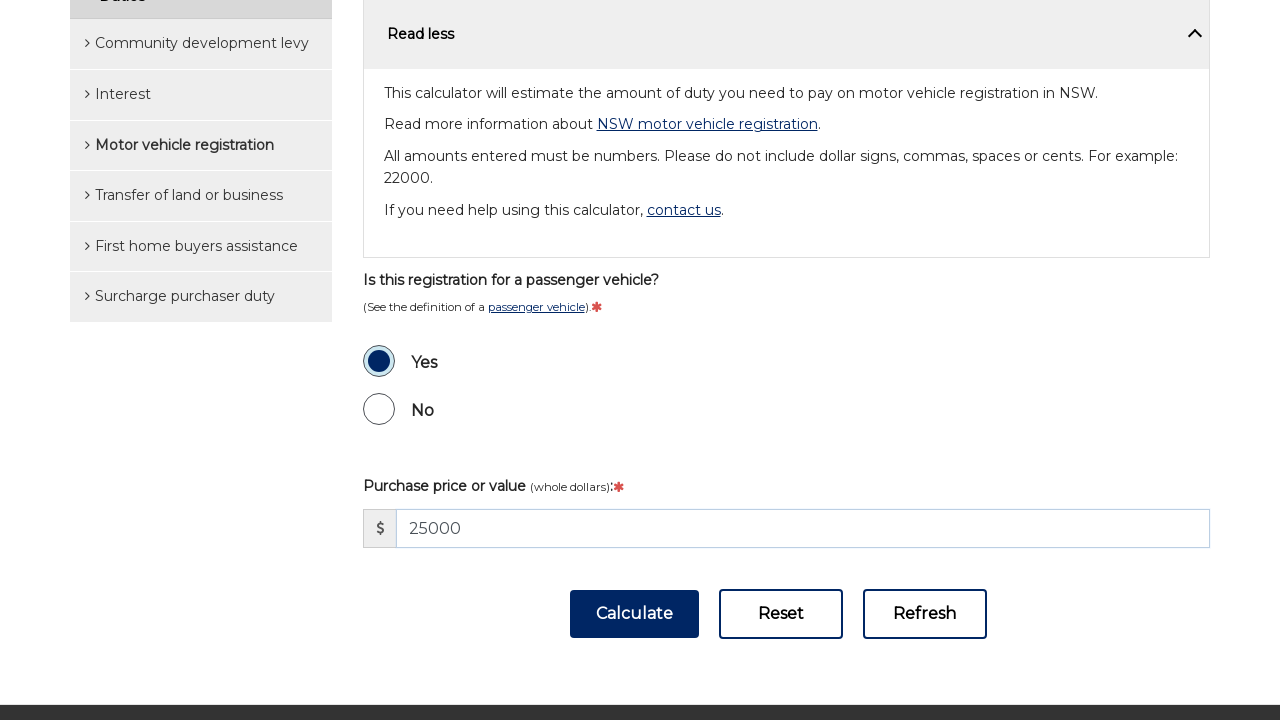

Clicked submit button to calculate stamp duty at (634, 614) on button[type='submit']
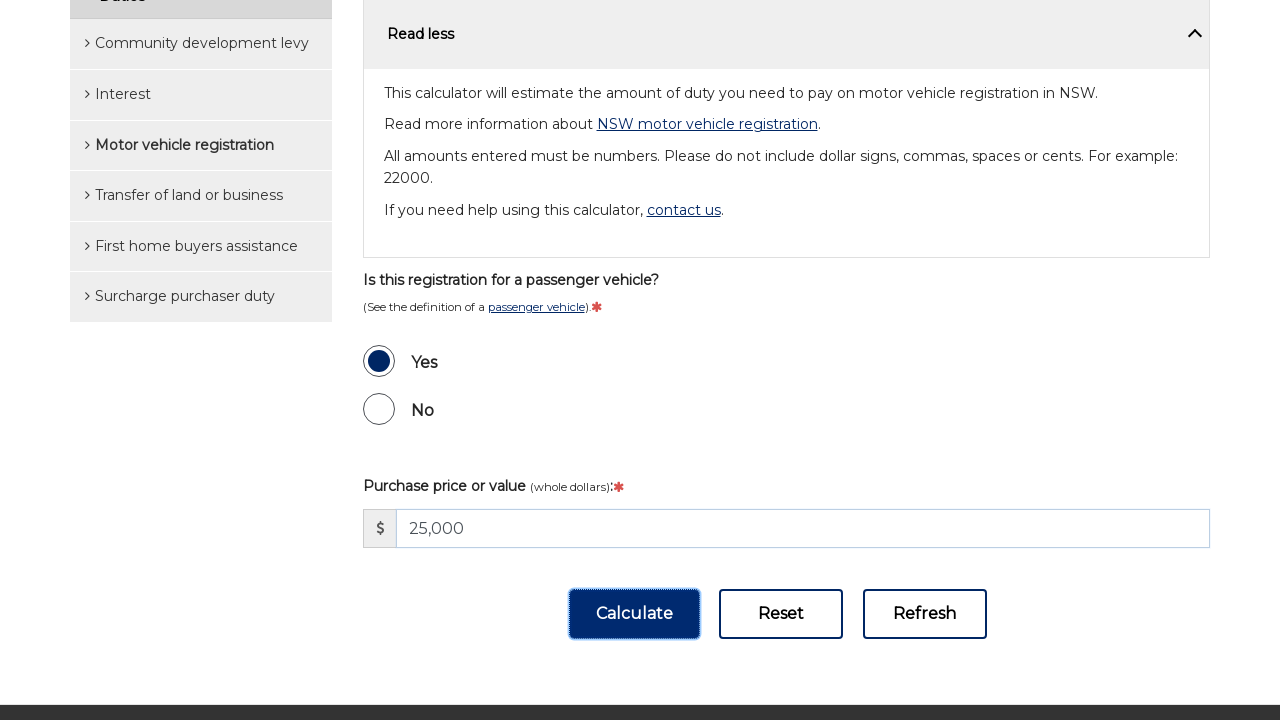

Calculation results displayed with stamp duty amount
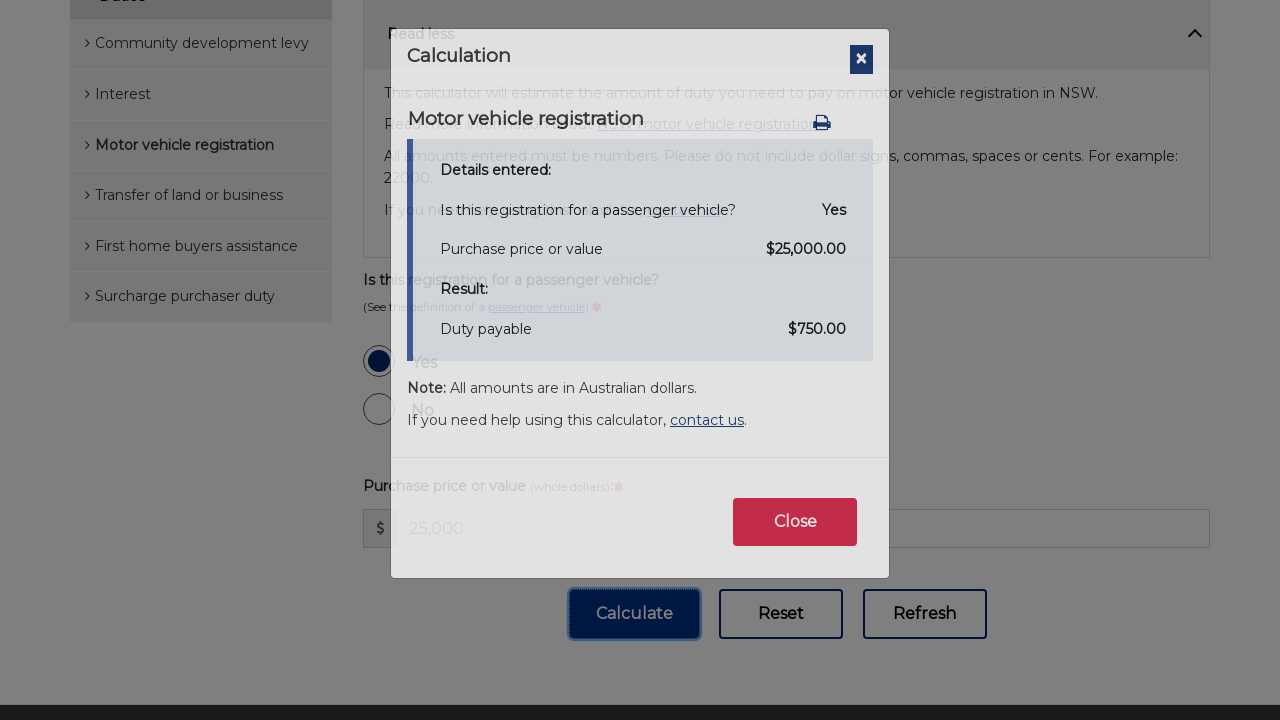

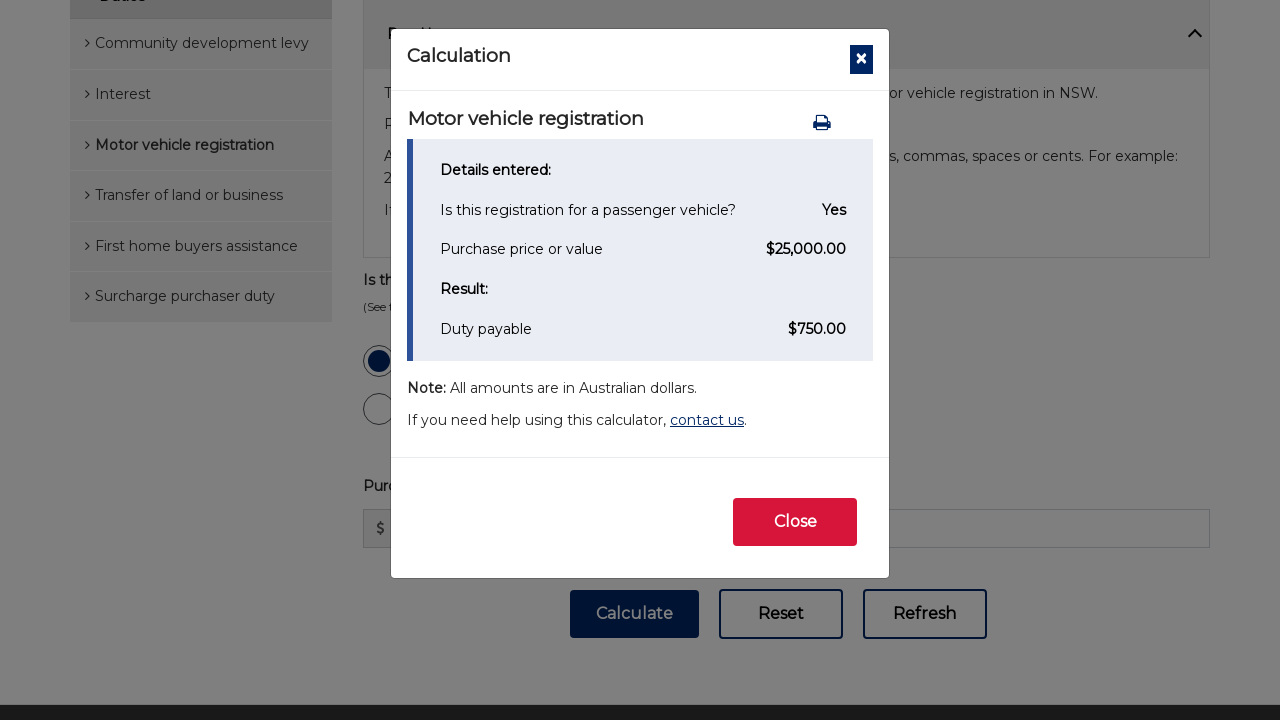